Tests clicking Facebook link and handling popup dialog if it appears

Starting URL: https://skills.kynaenglish.vn/

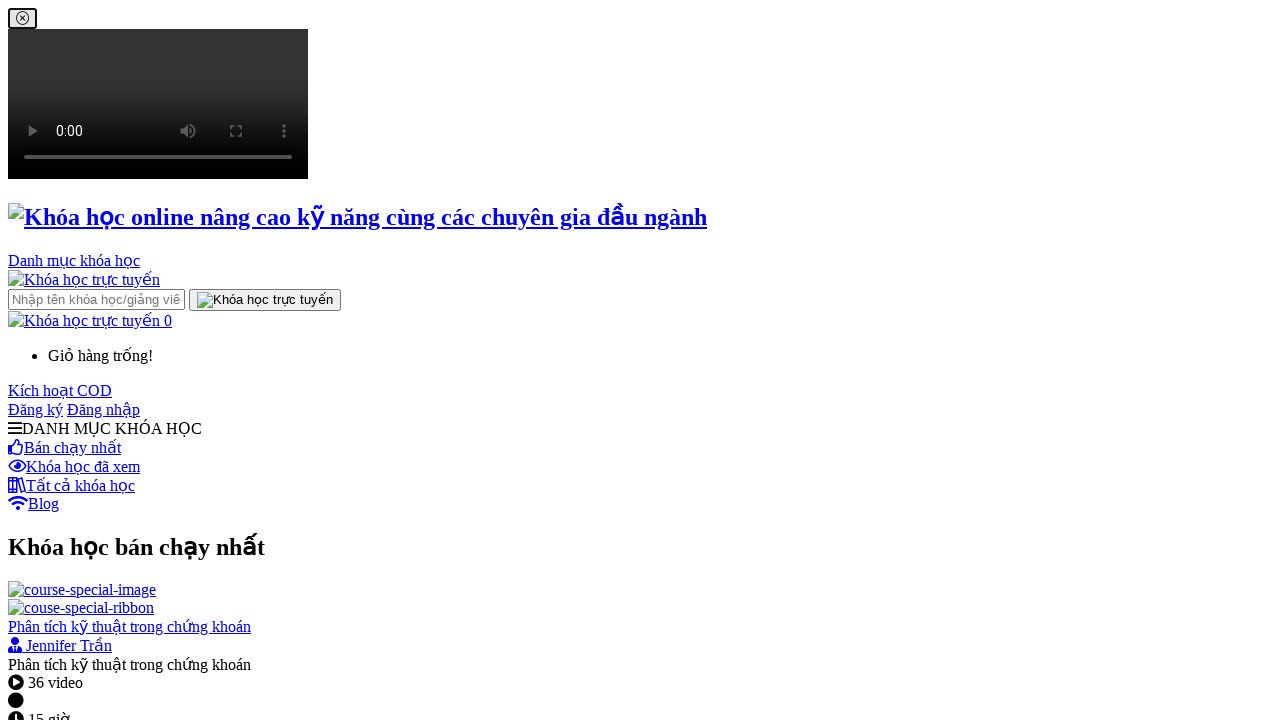

Clicked Facebook link in hotline section to open in new tab at (30, 361) on xpath=//div[@class='hotline']//img[@alt='facebook']
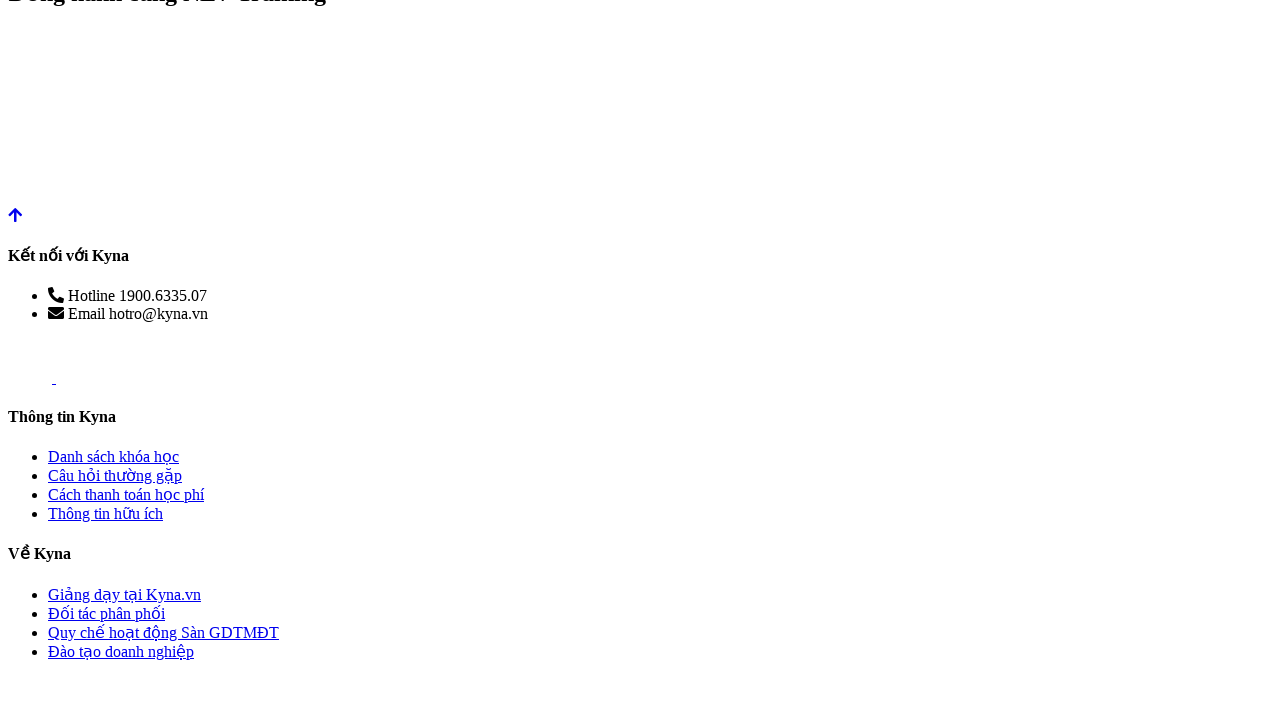

Captured new Facebook page instance
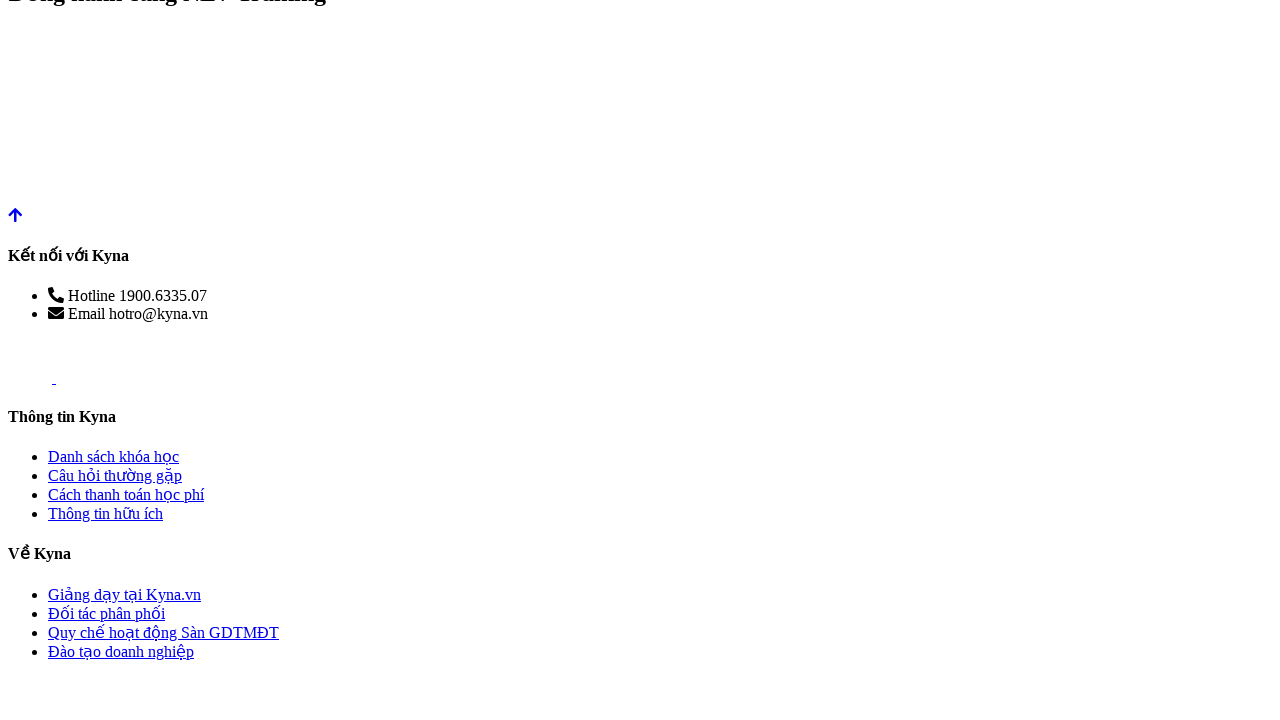

Facebook page loaded successfully
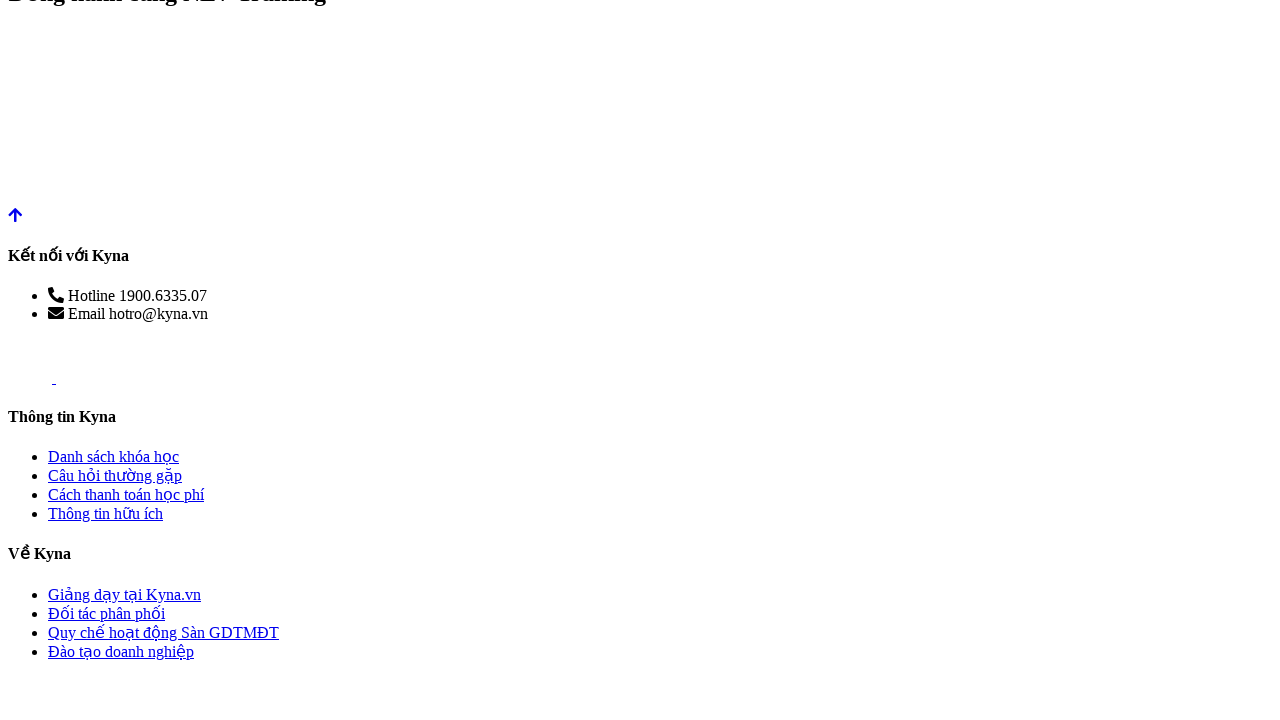

No popup dialog detected on Facebook page
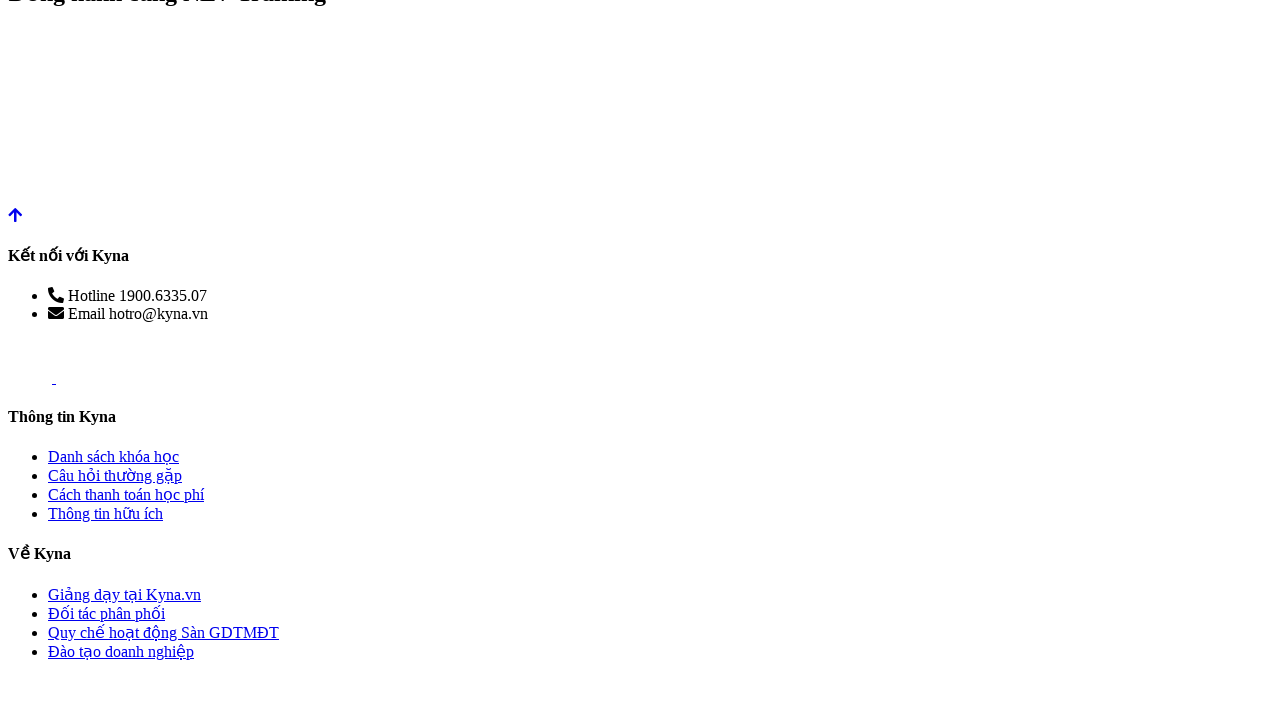

Switched back to main Kyna English page
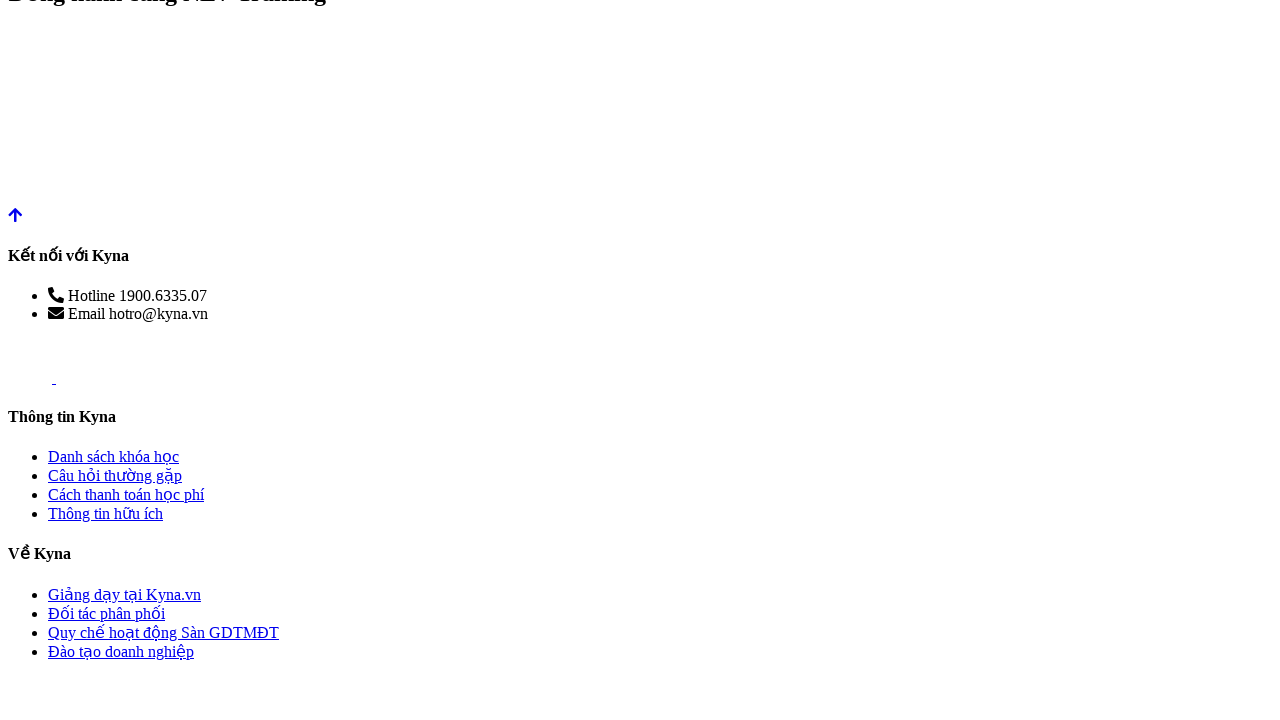

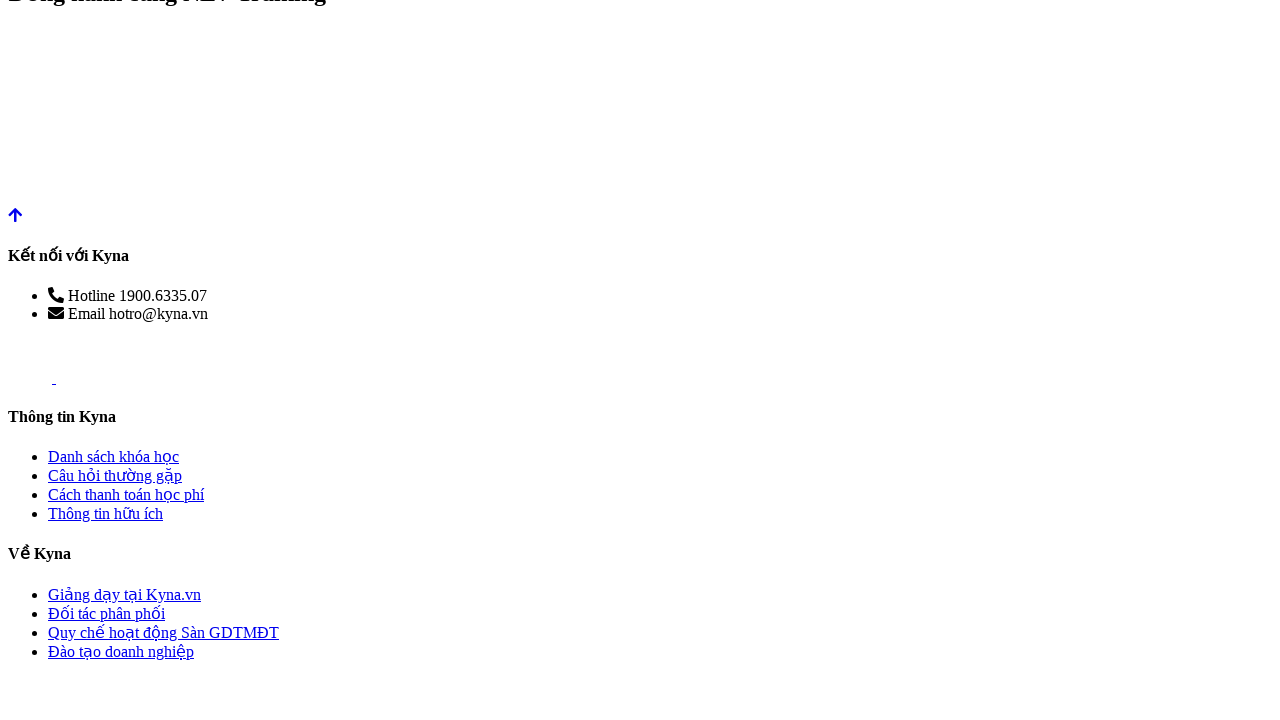